Tests the Drag & Drop Sliders functionality by navigating to the slider demo, dragging a slider element to change its value to 95.

Starting URL: https://www.lambdatest.com/selenium-playground/

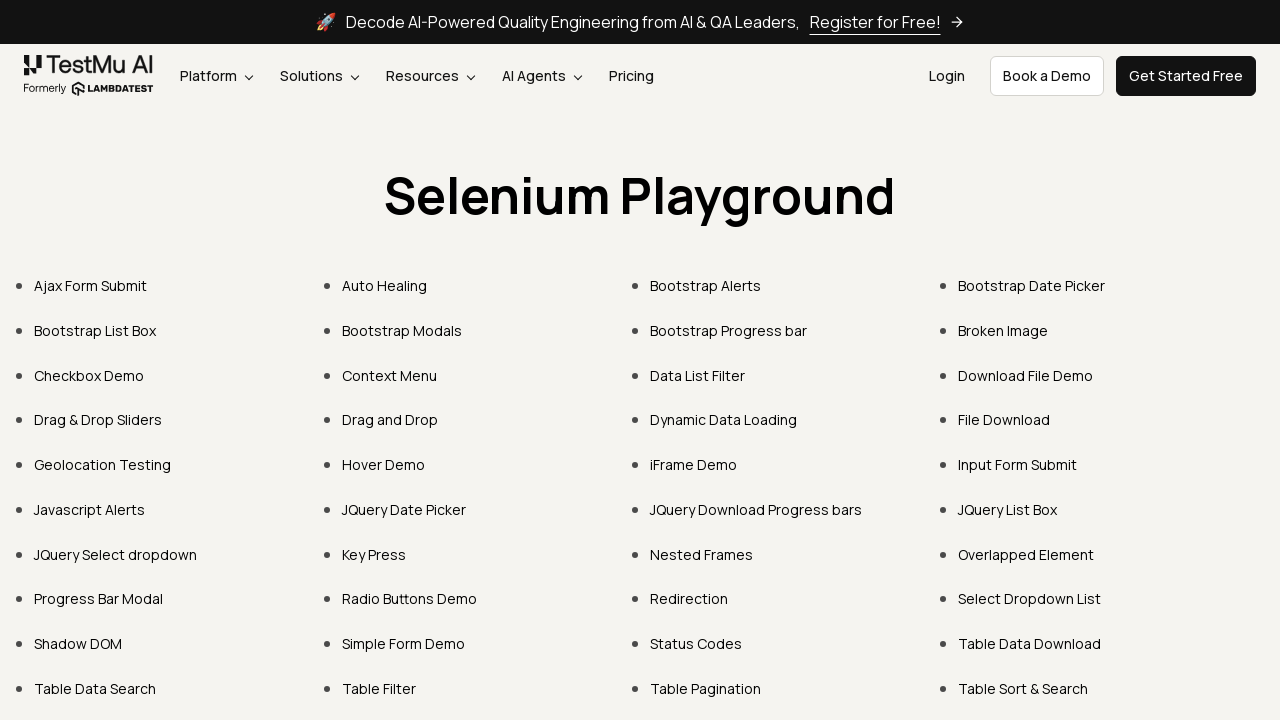

Clicked on 'Drag & Drop Sliders' link at (98, 420) on text=Drag & Drop Sliders
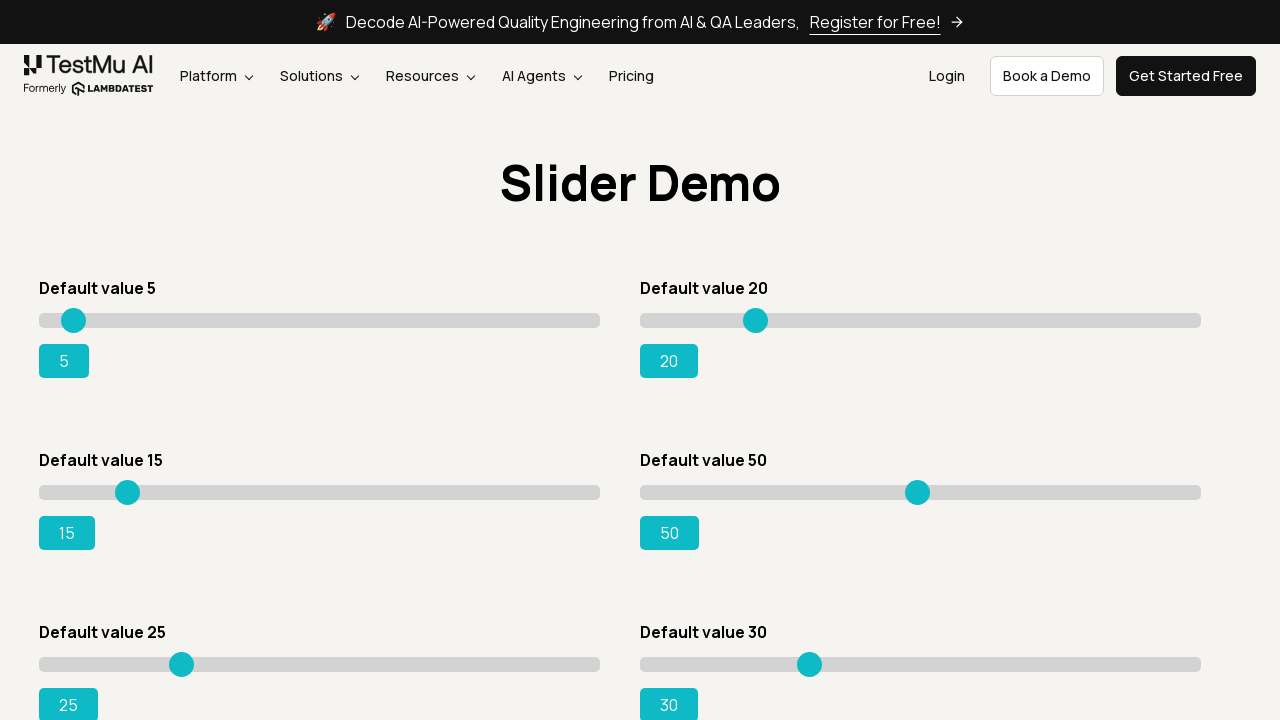

Slider element loaded and is visible
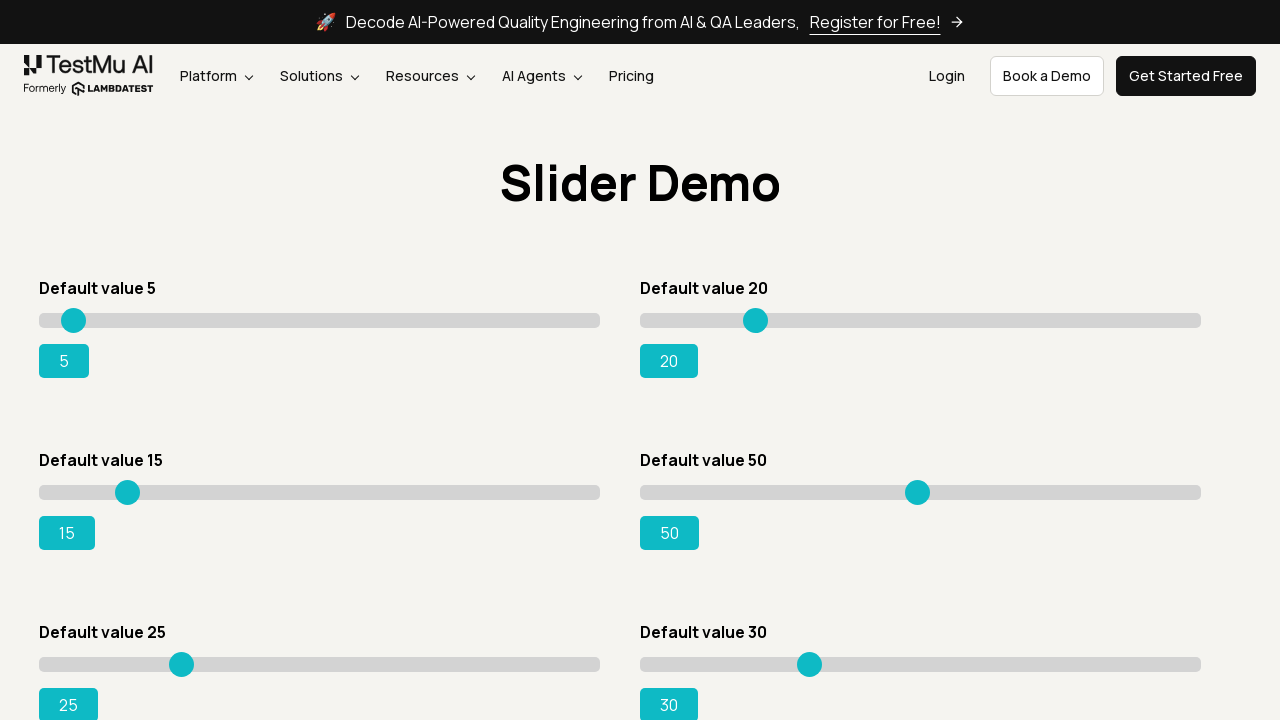

Retrieved slider bounding box coordinates
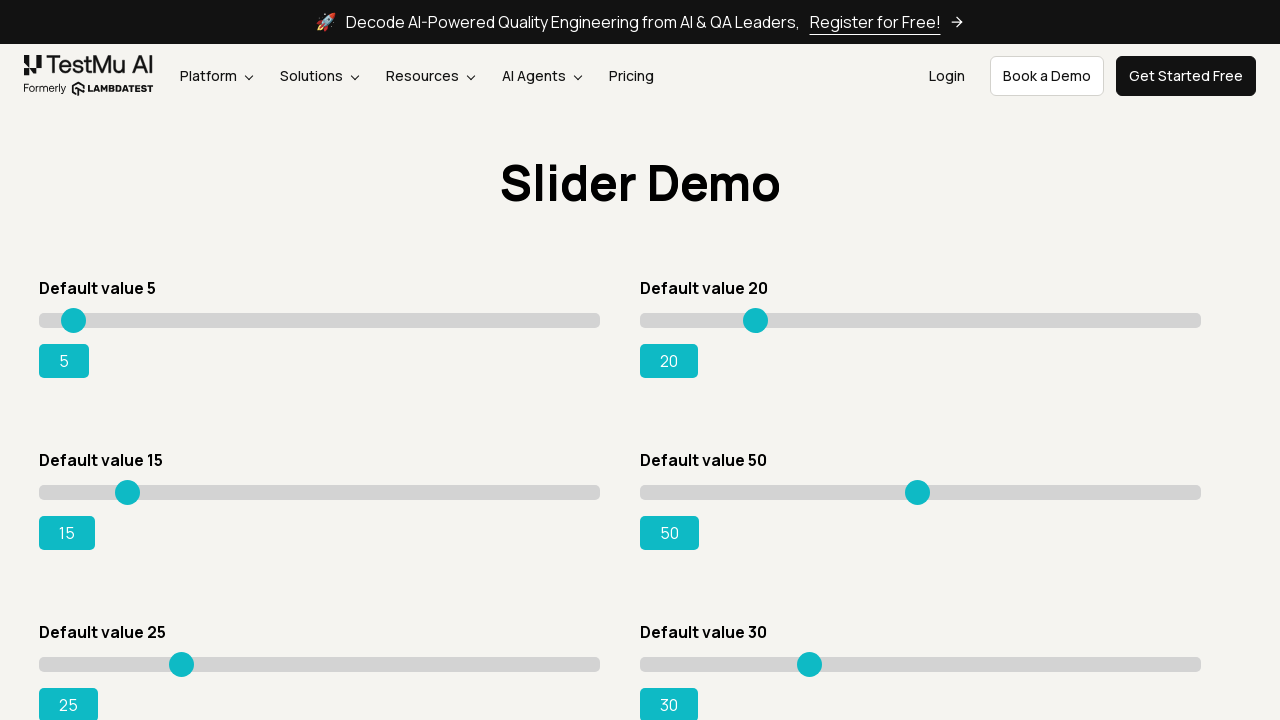

Moved mouse to center of slider at (320, 492)
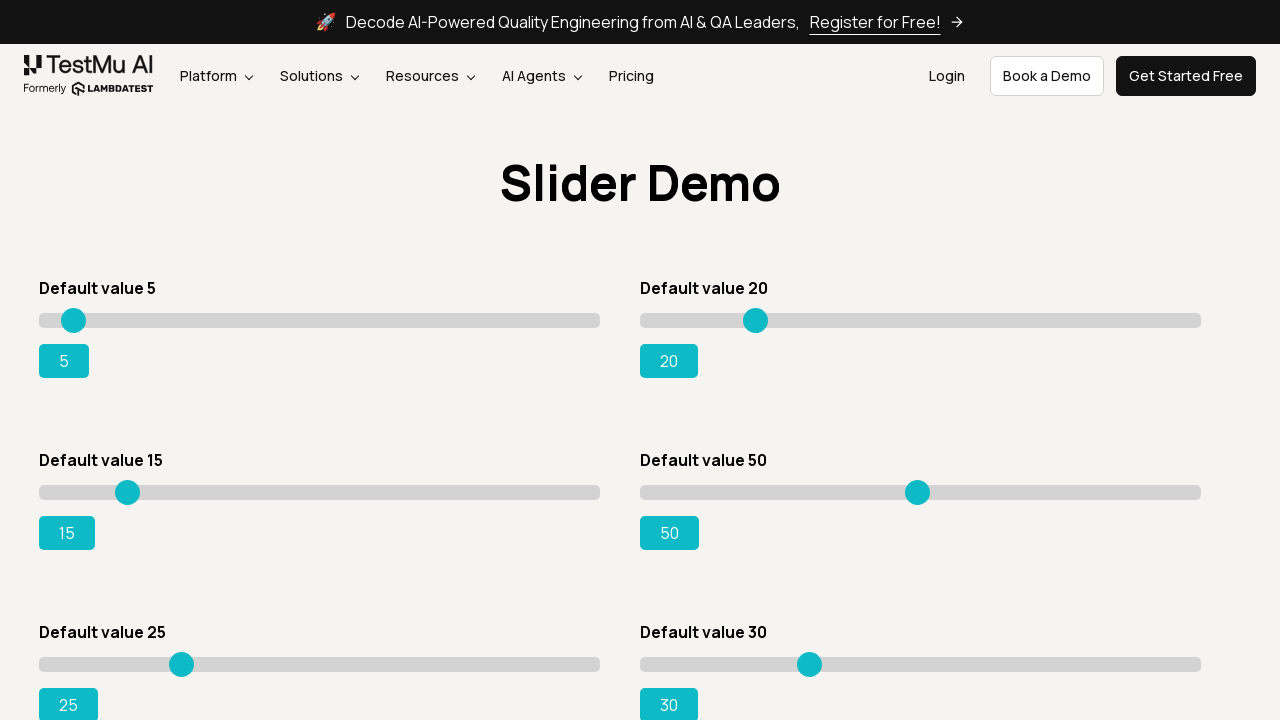

Pressed mouse button down on slider at (320, 492)
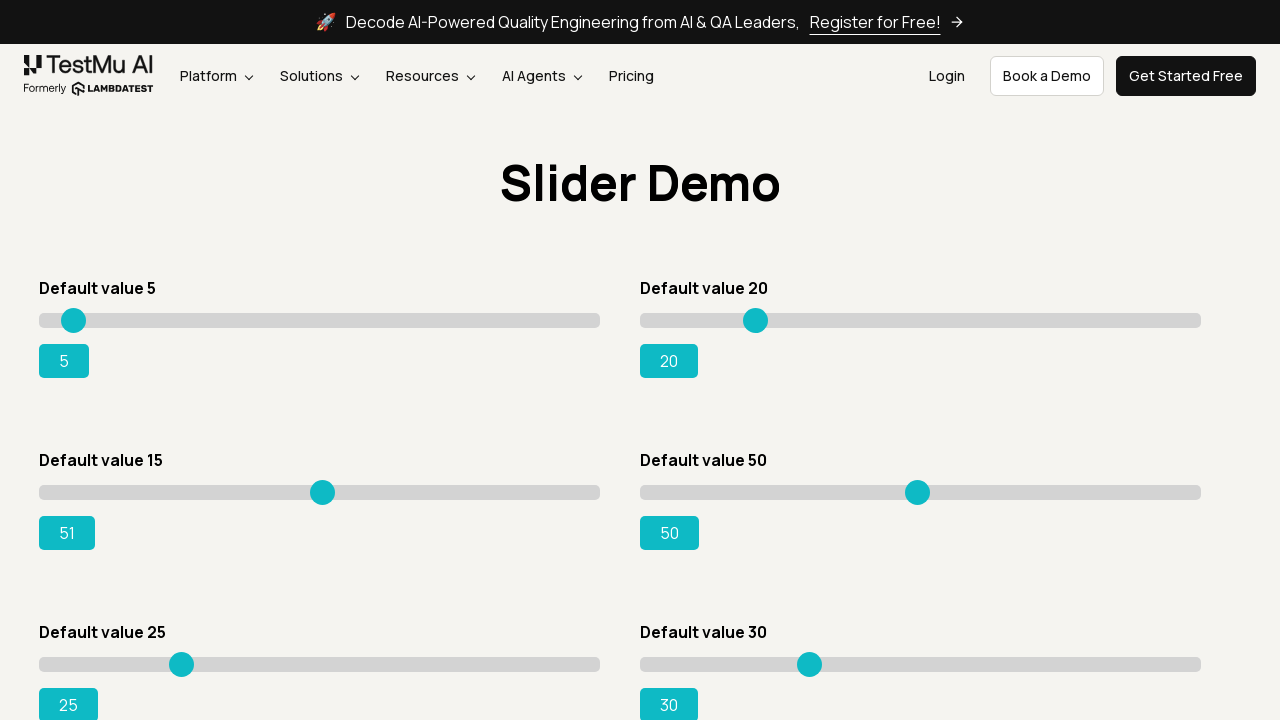

Dragged slider to the right to set value to 95 at (534, 492)
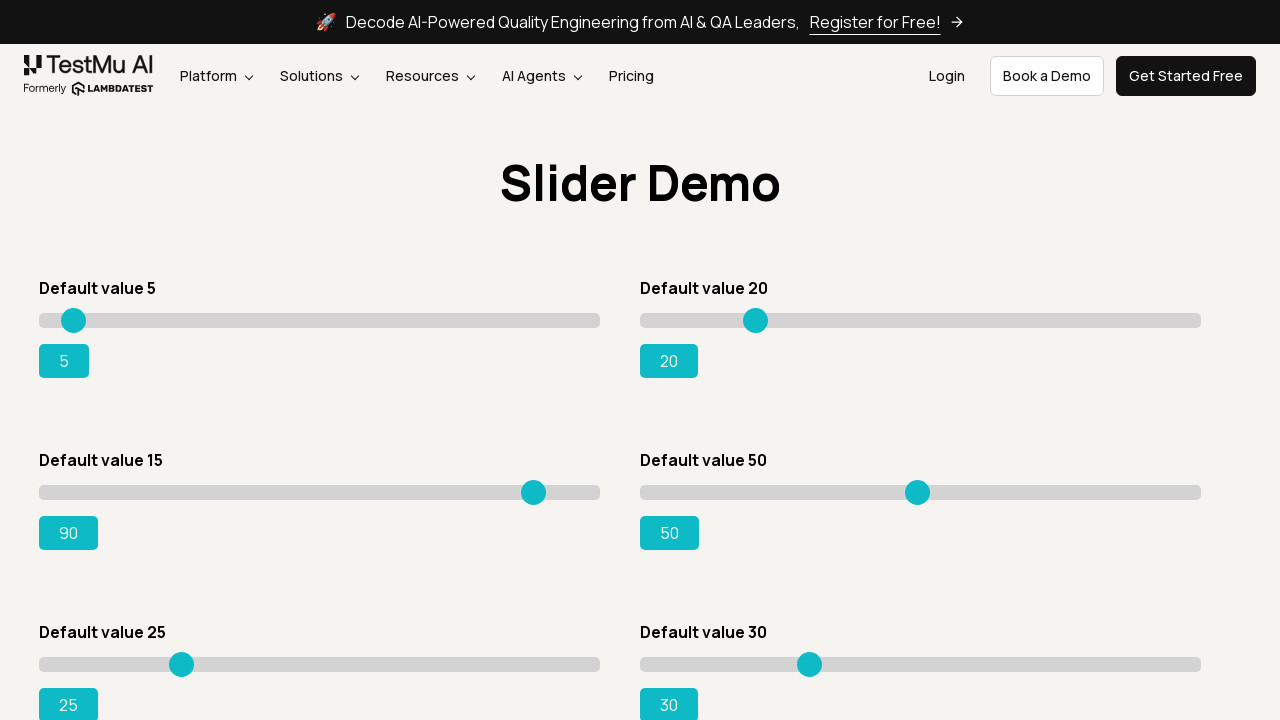

Released mouse button to complete drag operation at (534, 492)
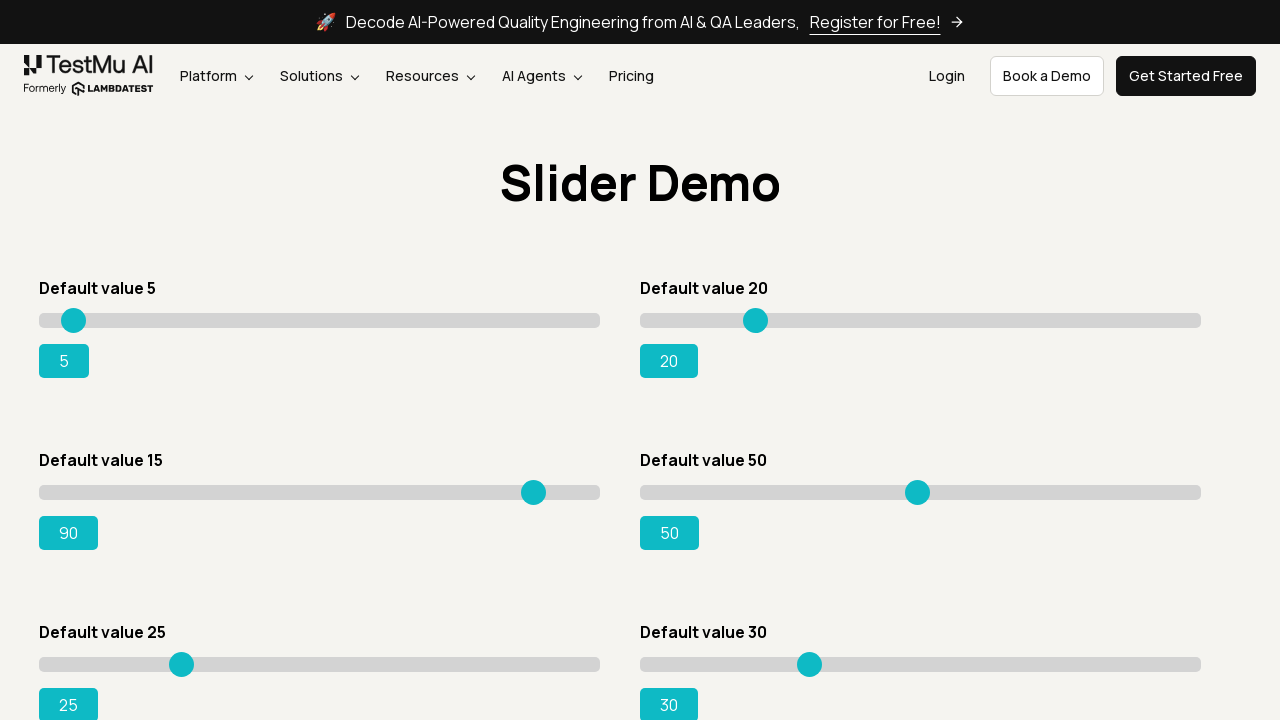

Verified slider value was updated successfully - success message appeared
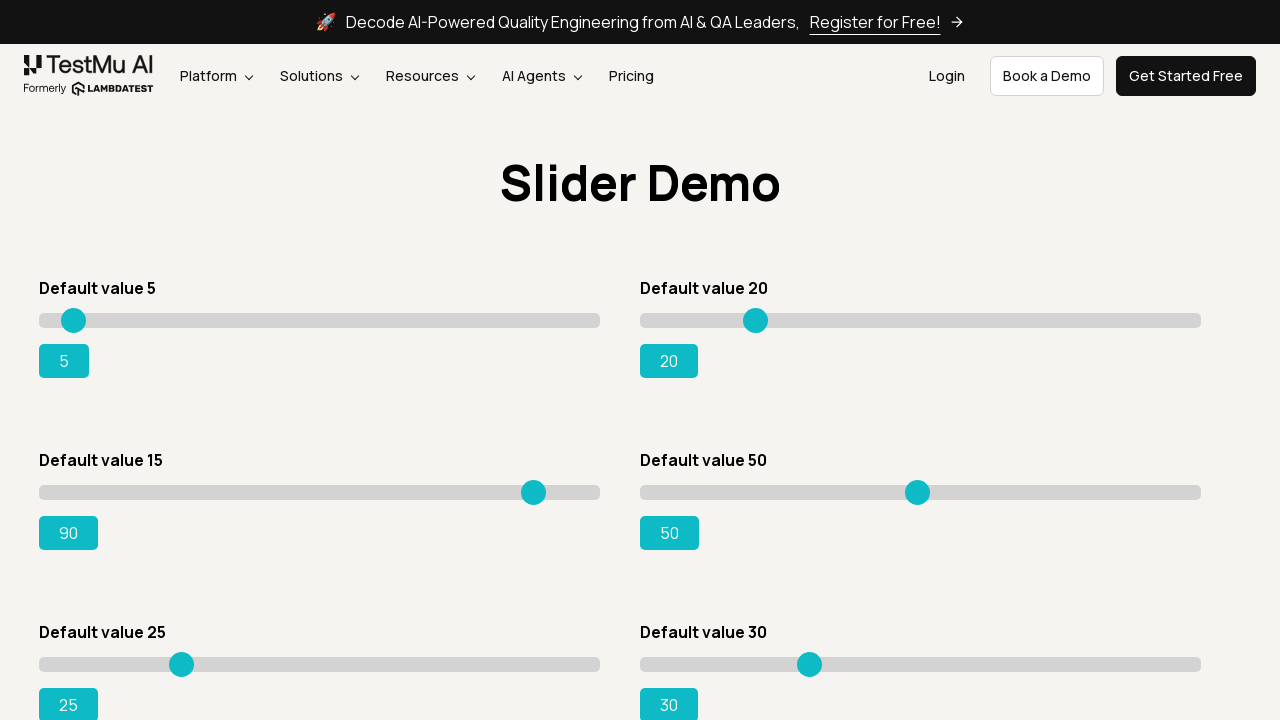

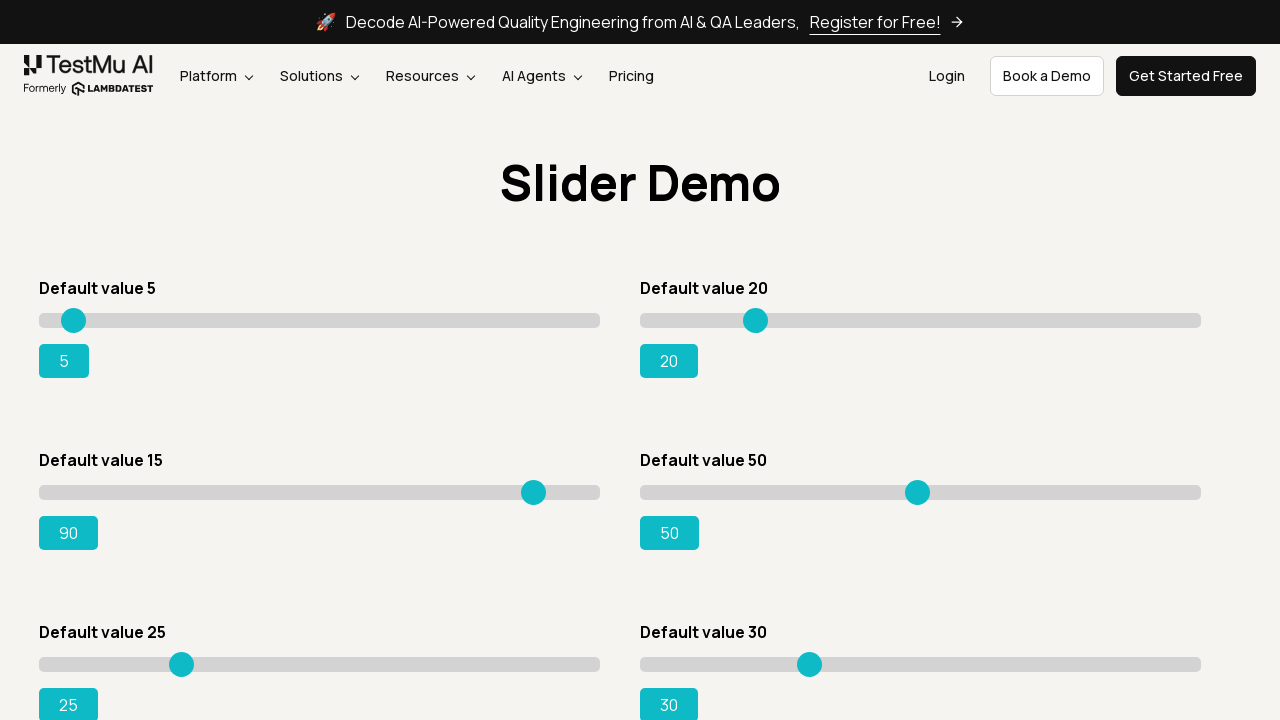